Tests iframe switching functionality by navigating to W3Schools Try It editor, switching to the result iframe, and clicking a button inside the iframe.

Starting URL: https://www.w3schools.com/js/tryit.asp?filename=tryjs_myfirst

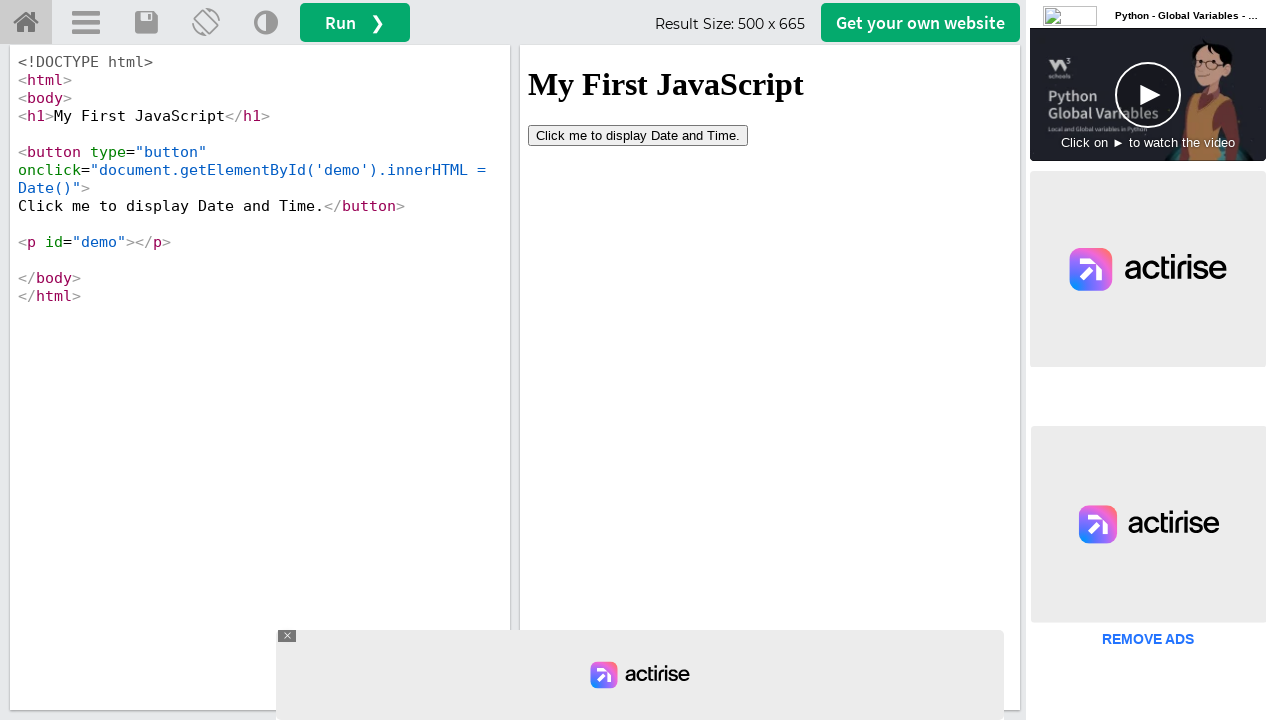

Navigated to W3Schools Try It editor page
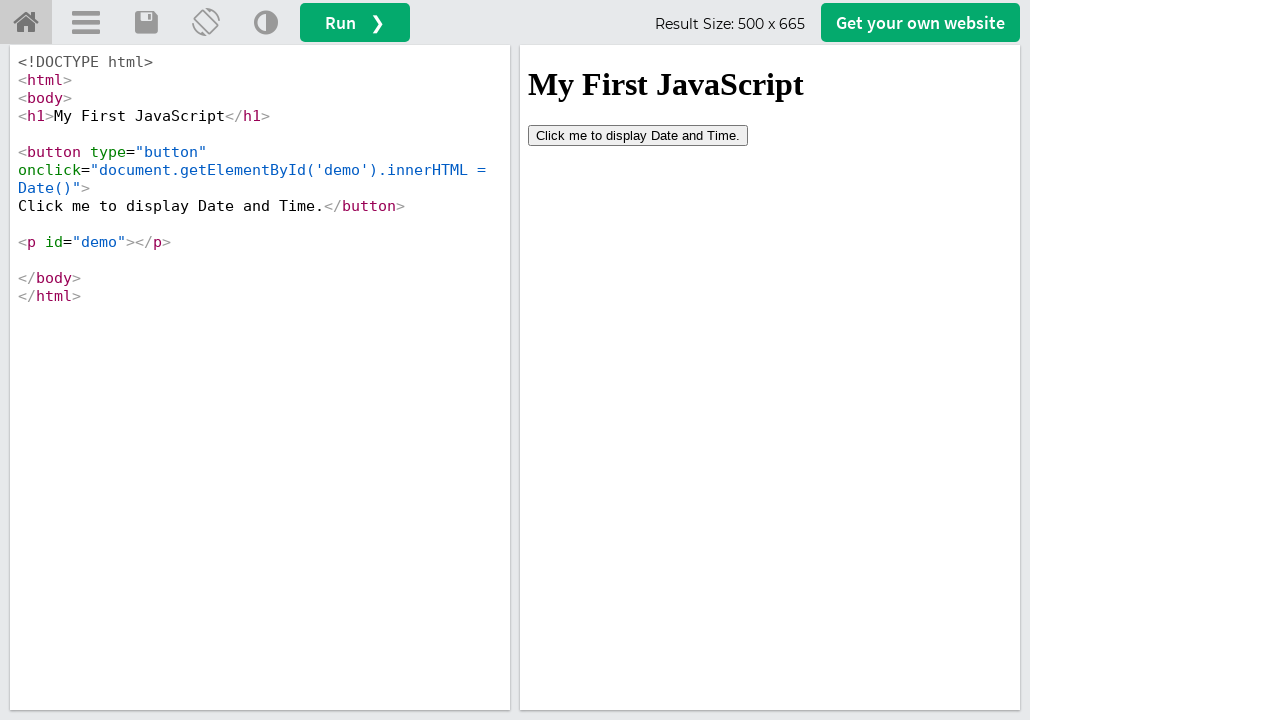

Located and switched to iframeResult iframe
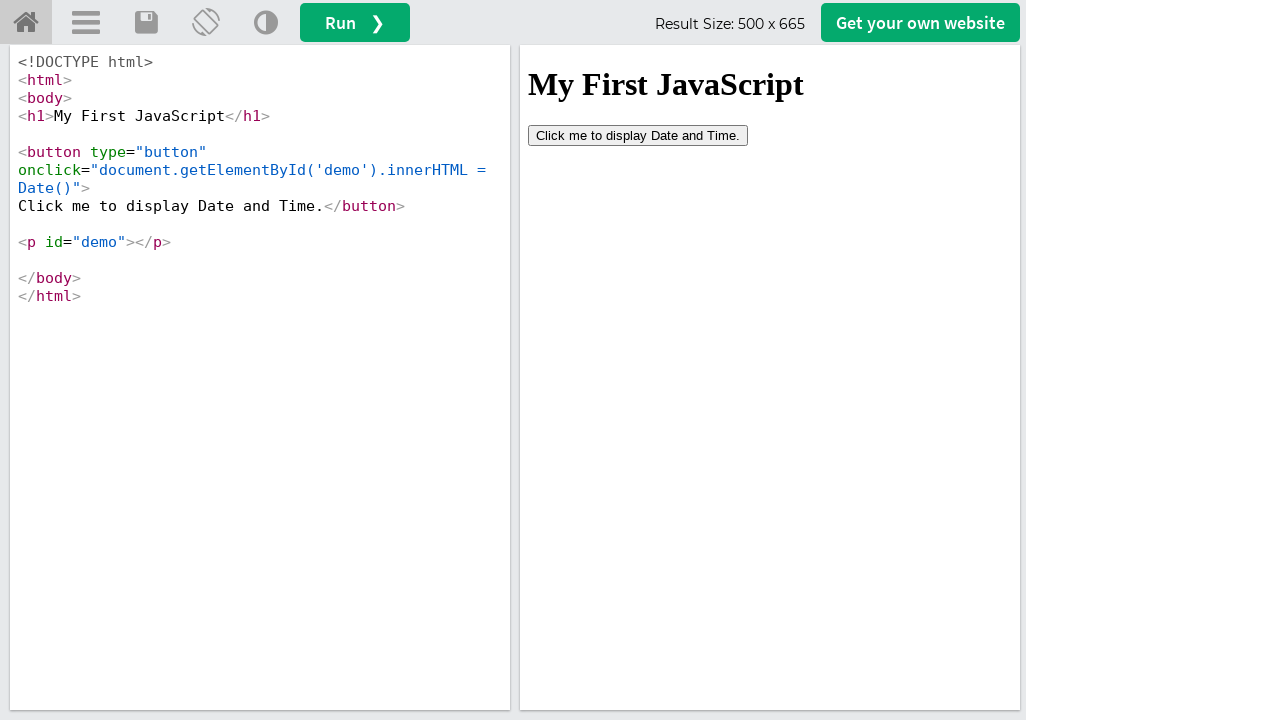

Clicked button inside the iframe at (638, 135) on iframe[name='iframeResult'] >> internal:control=enter-frame >> button[type='butt
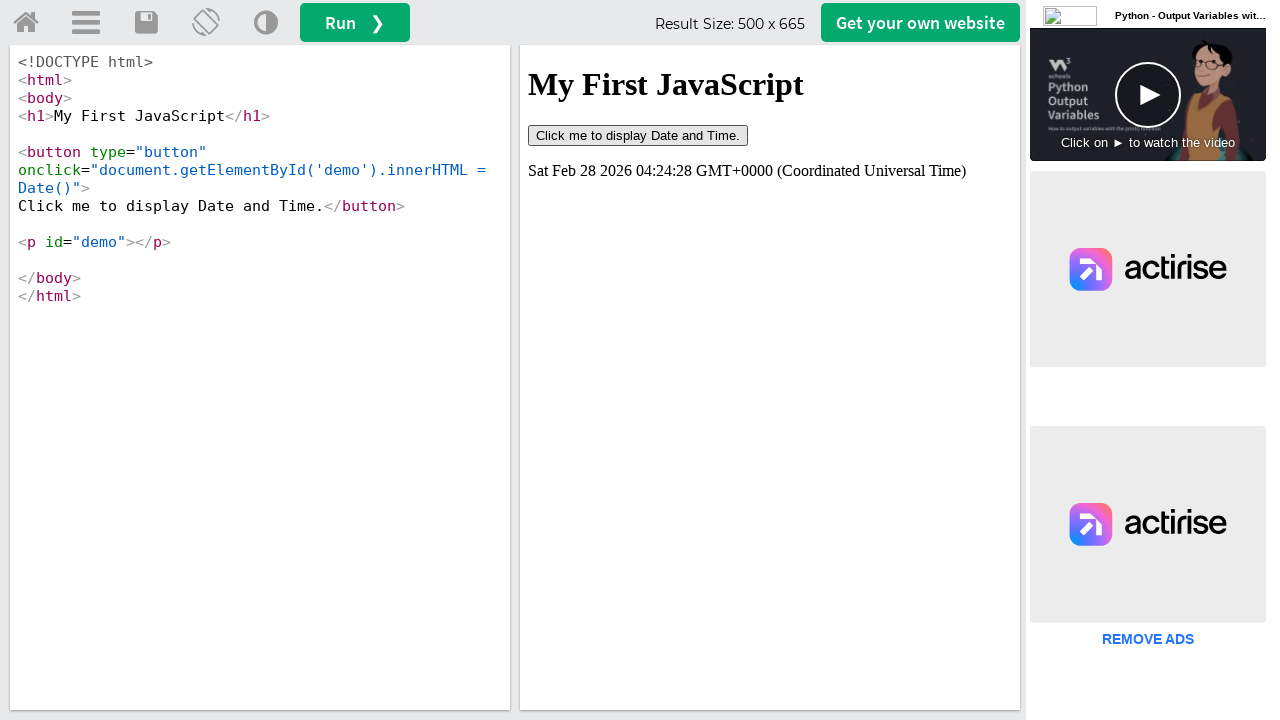

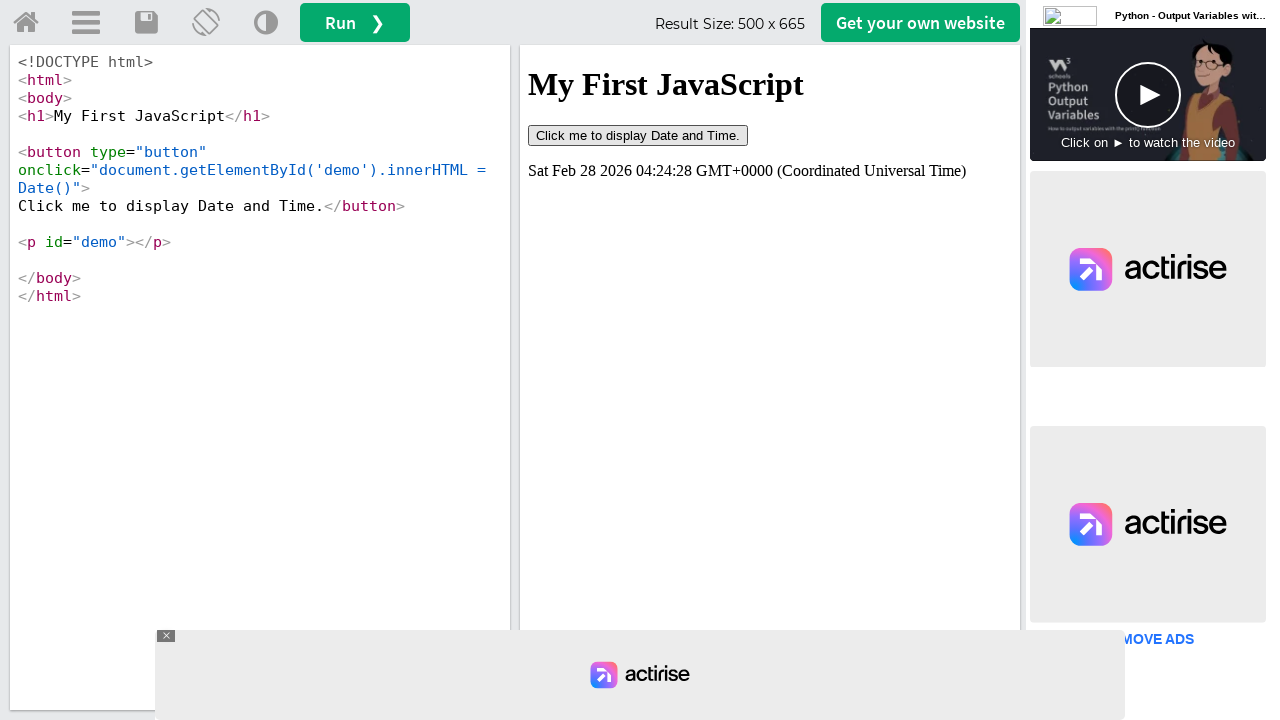